Tests sorting the Due column in ascending order by clicking the column header and verifying the values are sorted from lowest to highest

Starting URL: http://the-internet.herokuapp.com/tables

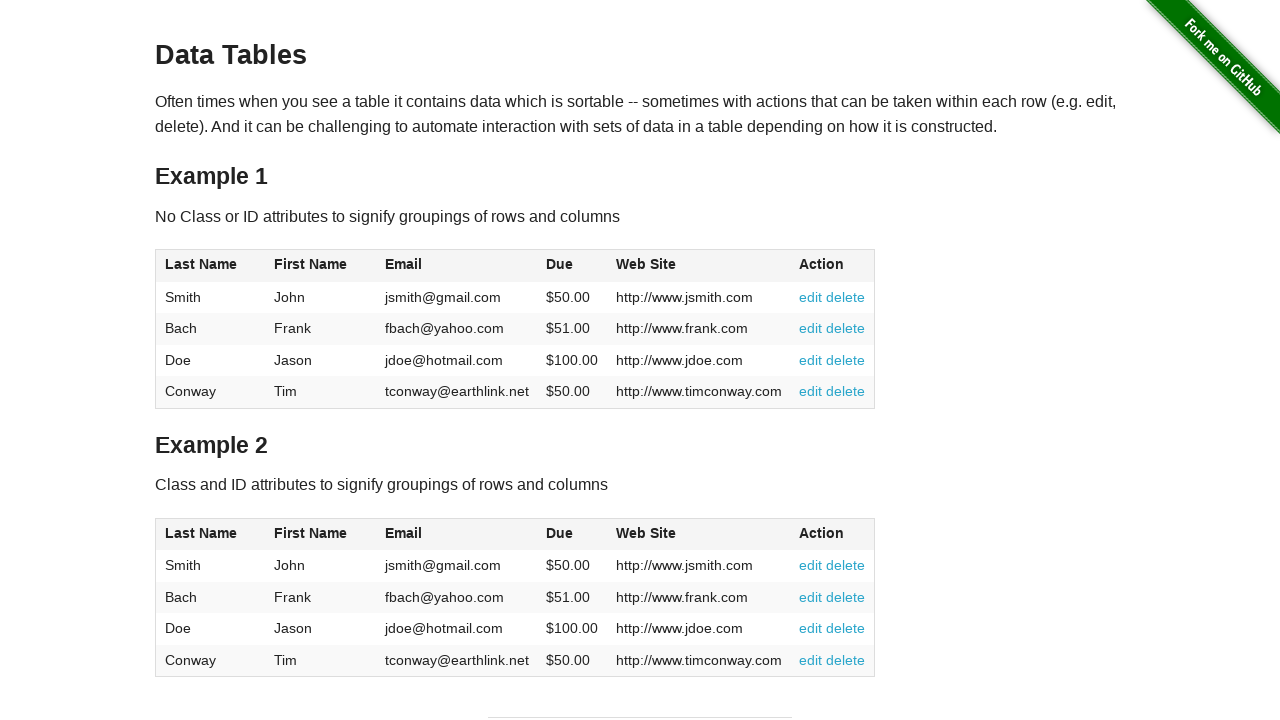

Clicked Due column header to sort ascending at (572, 266) on #table1 thead tr th:nth-of-type(4)
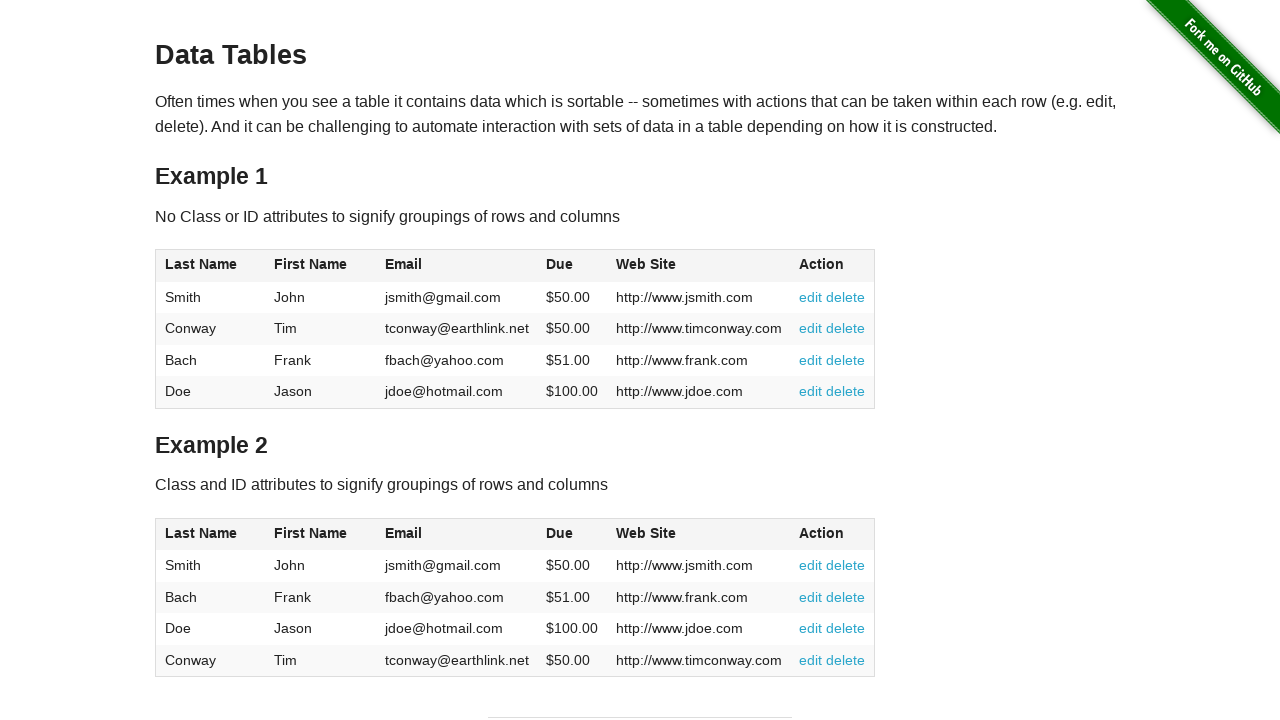

Waited for table to be sorted by Due column
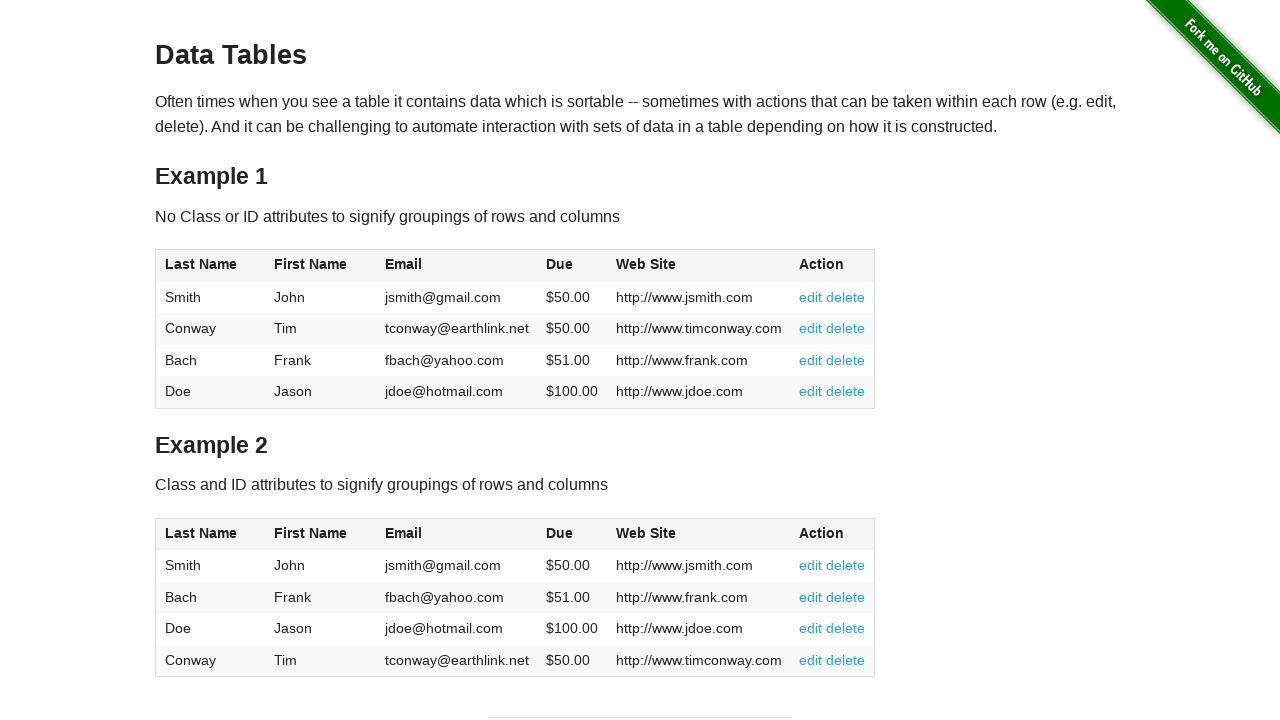

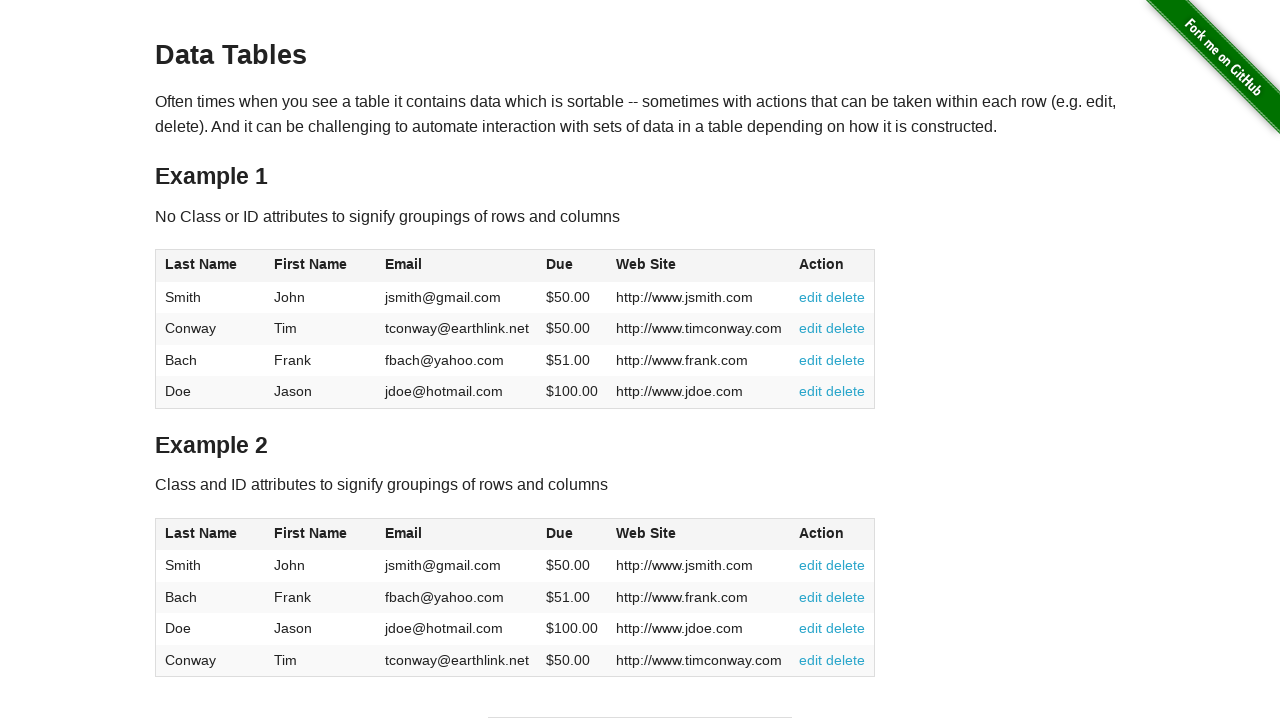